Tests alert verification by entering a name, clicking the alert button, waiting for the alert to appear, and accepting it if present.

Starting URL: https://rahulshettyacademy.com/AutomationPractice/

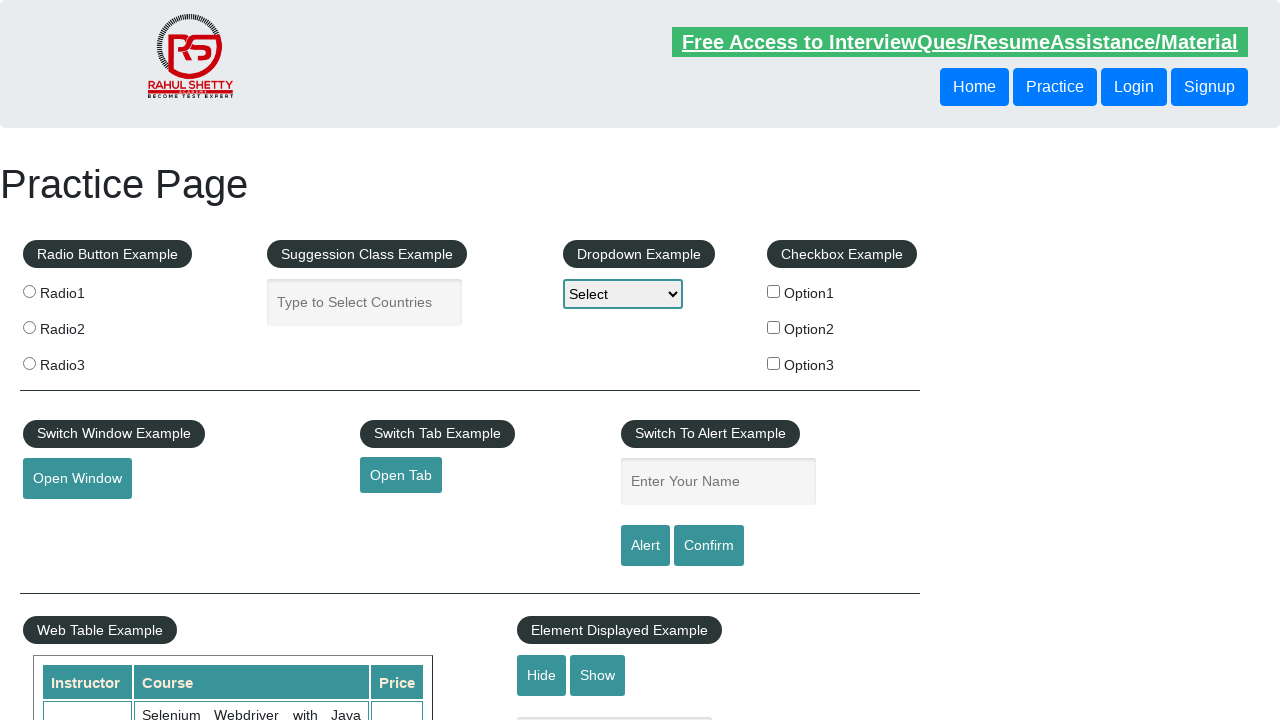

Filled name input field with 'ganesh' on input[placeholder='Enter Your Name']
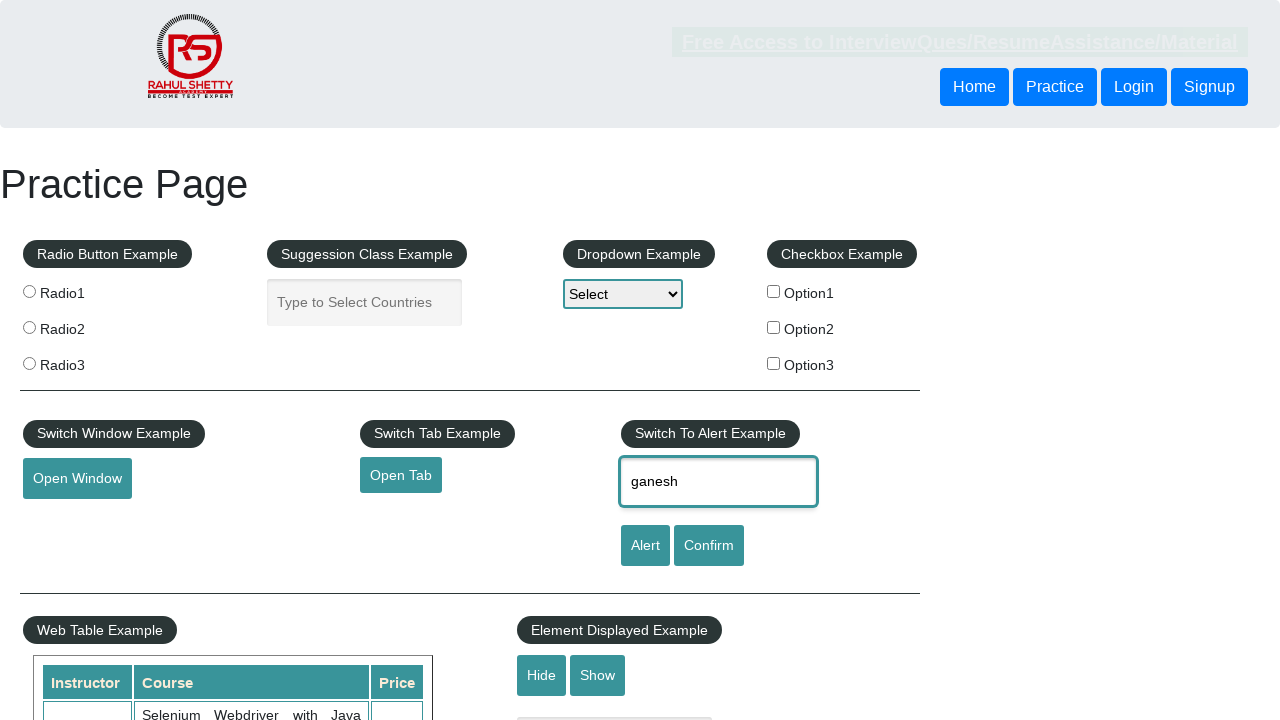

Set up dialog handler to accept alerts
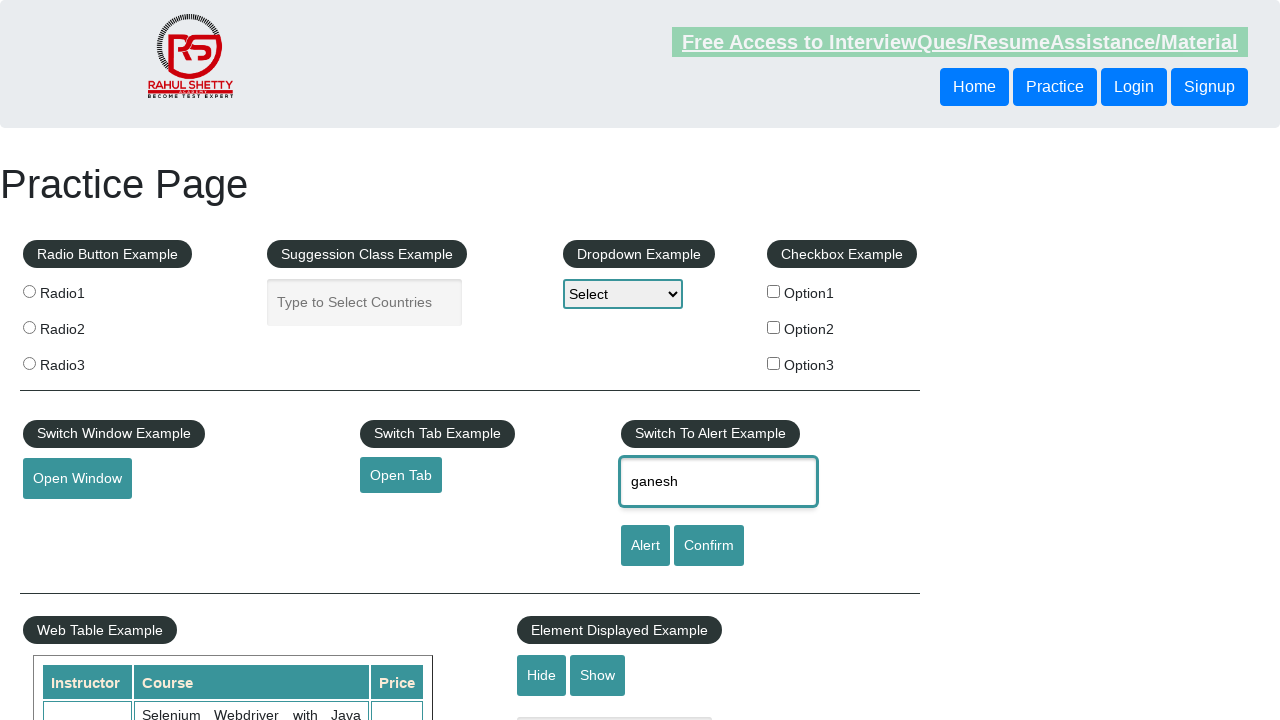

Clicked alert button to trigger alert dialog at (645, 546) on input#alertbtn
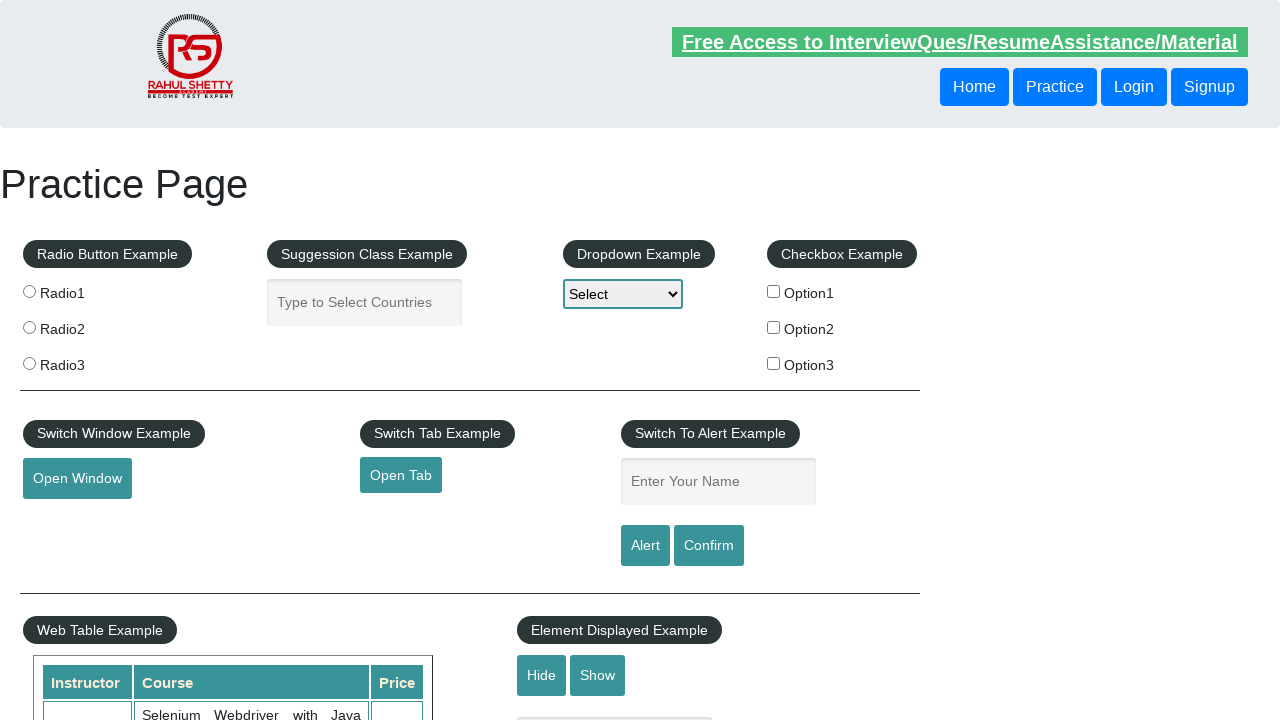

Waited 1000ms for dialog to be processed
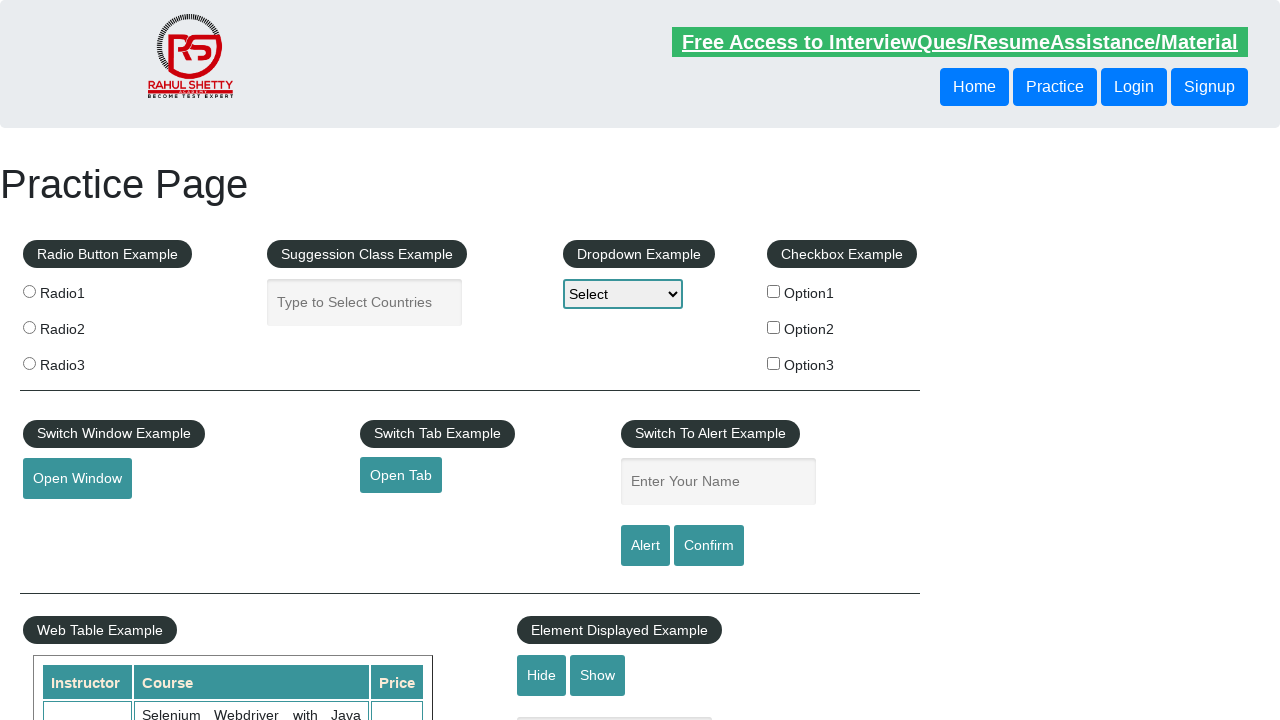

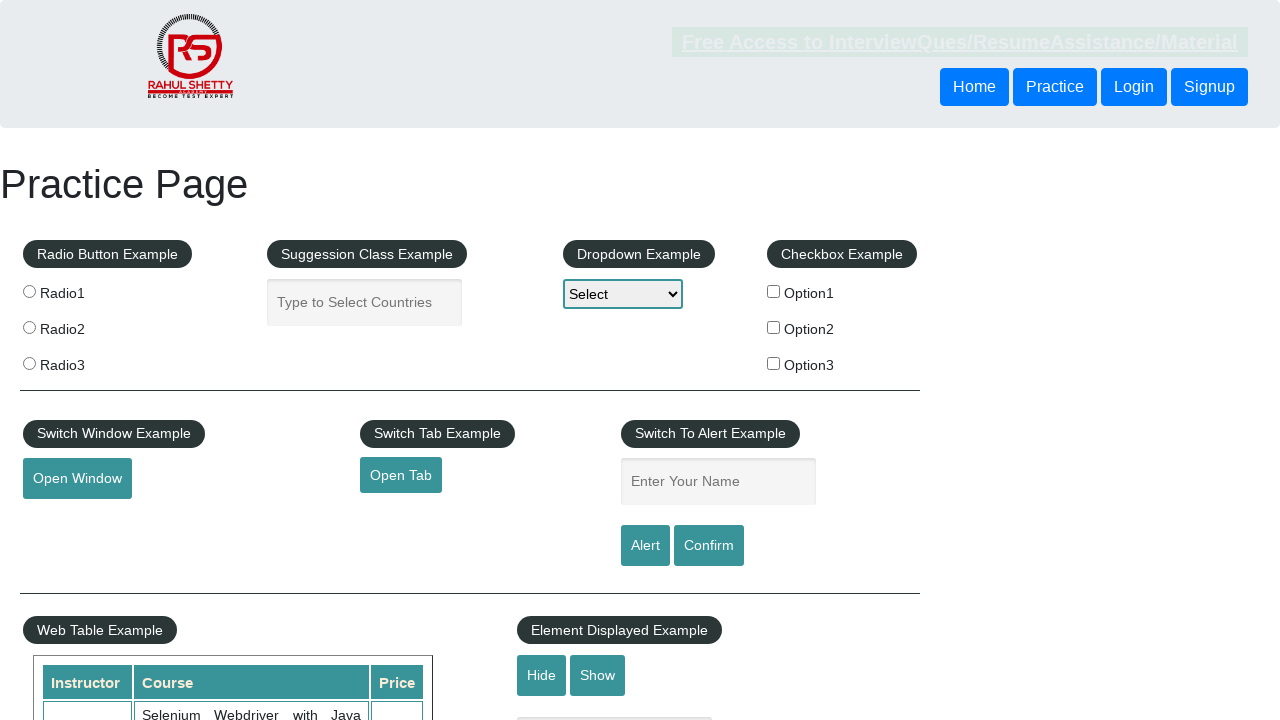